Navigates to Rahul Shetty Academy website and verifies the page loads by checking title and URL

Starting URL: https://rahulshettyacademy.com

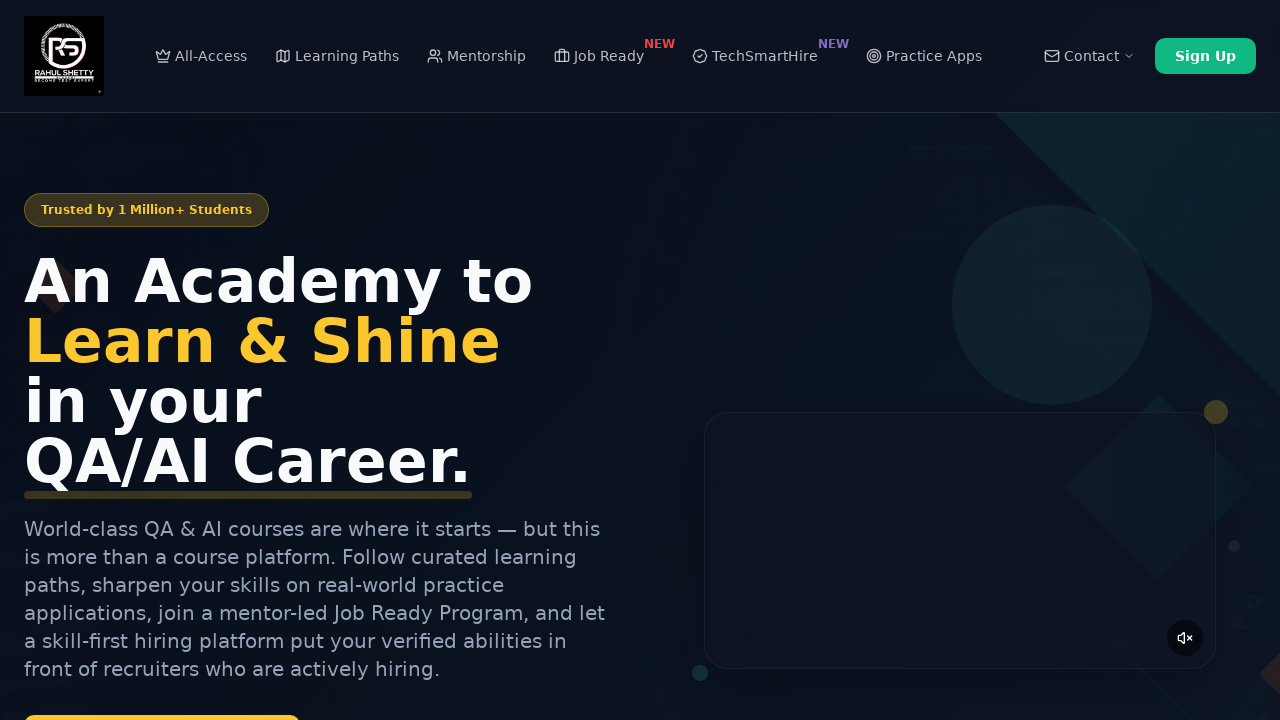

Retrieved page title
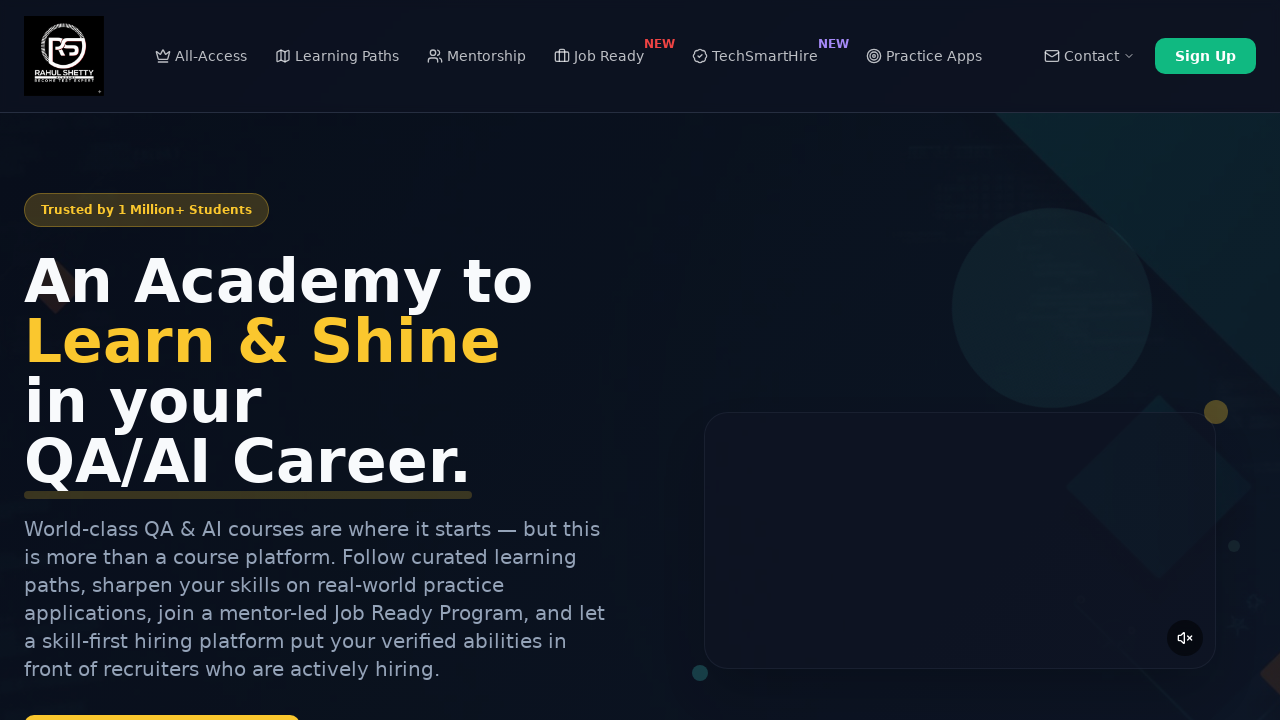

Retrieved current URL
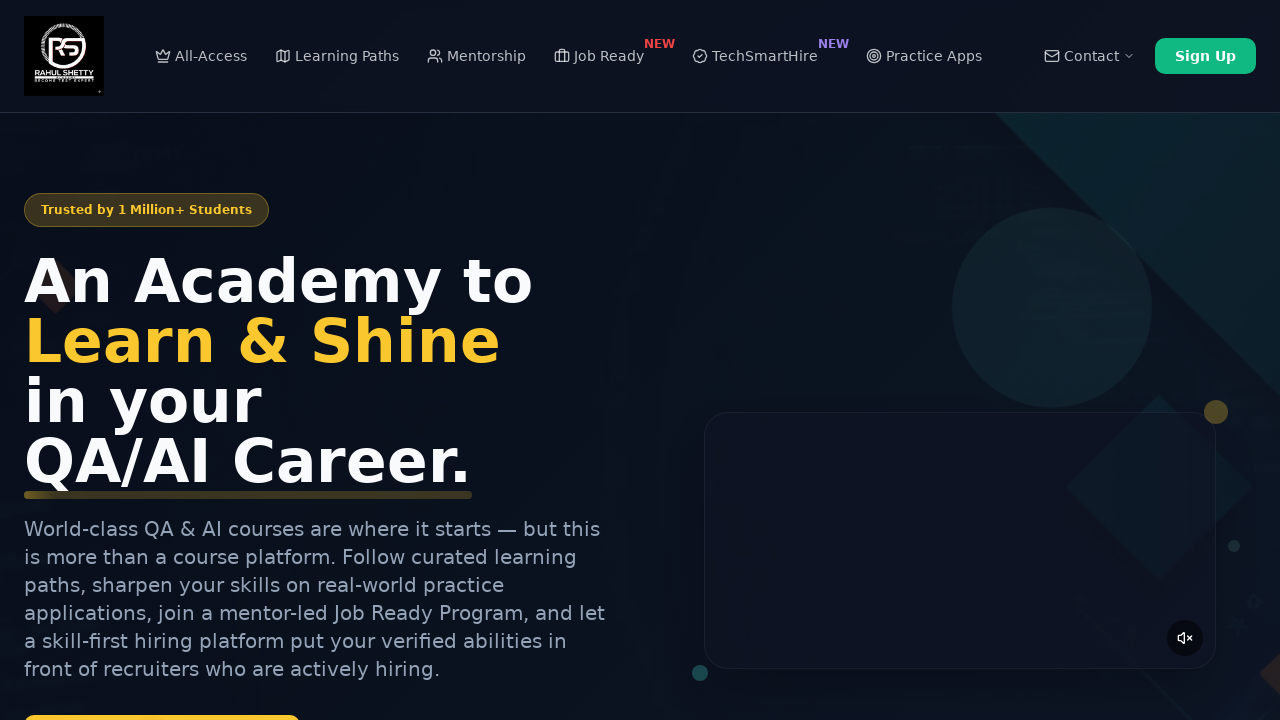

Verified page title contains 'Rahul Shetty' or 'Academy'
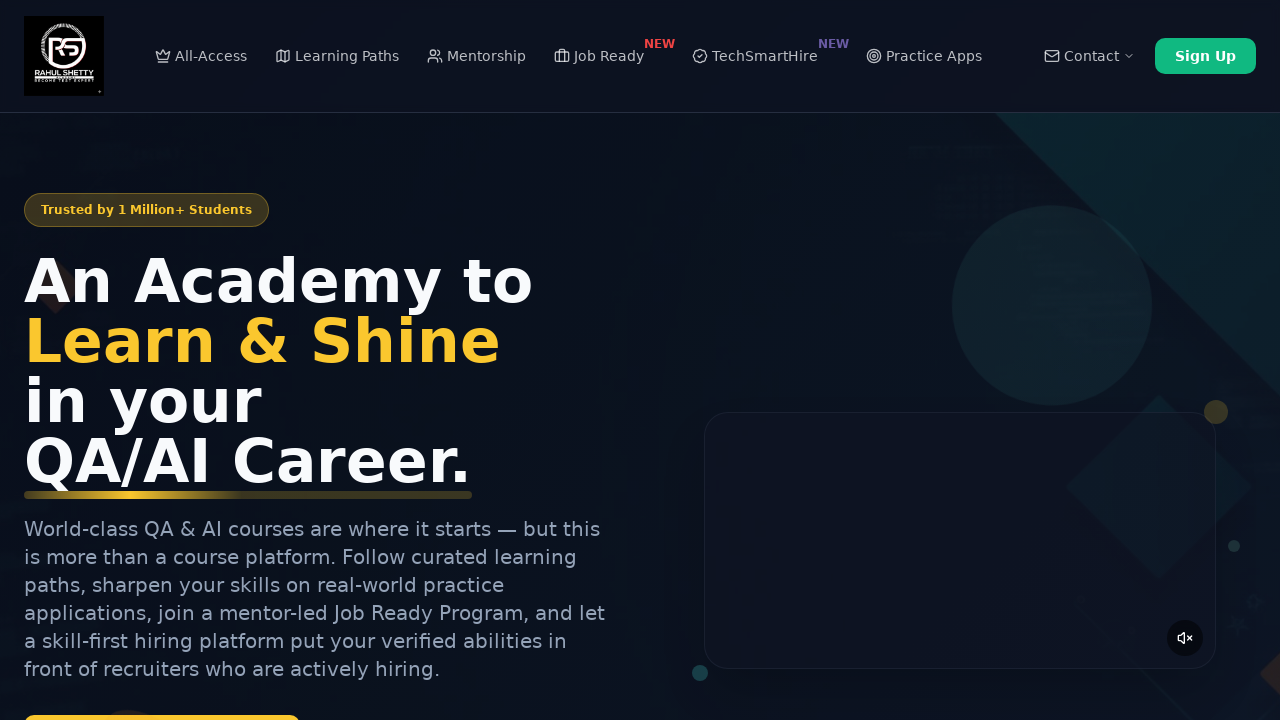

Verified URL contains 'rahulshettyacademy.com'
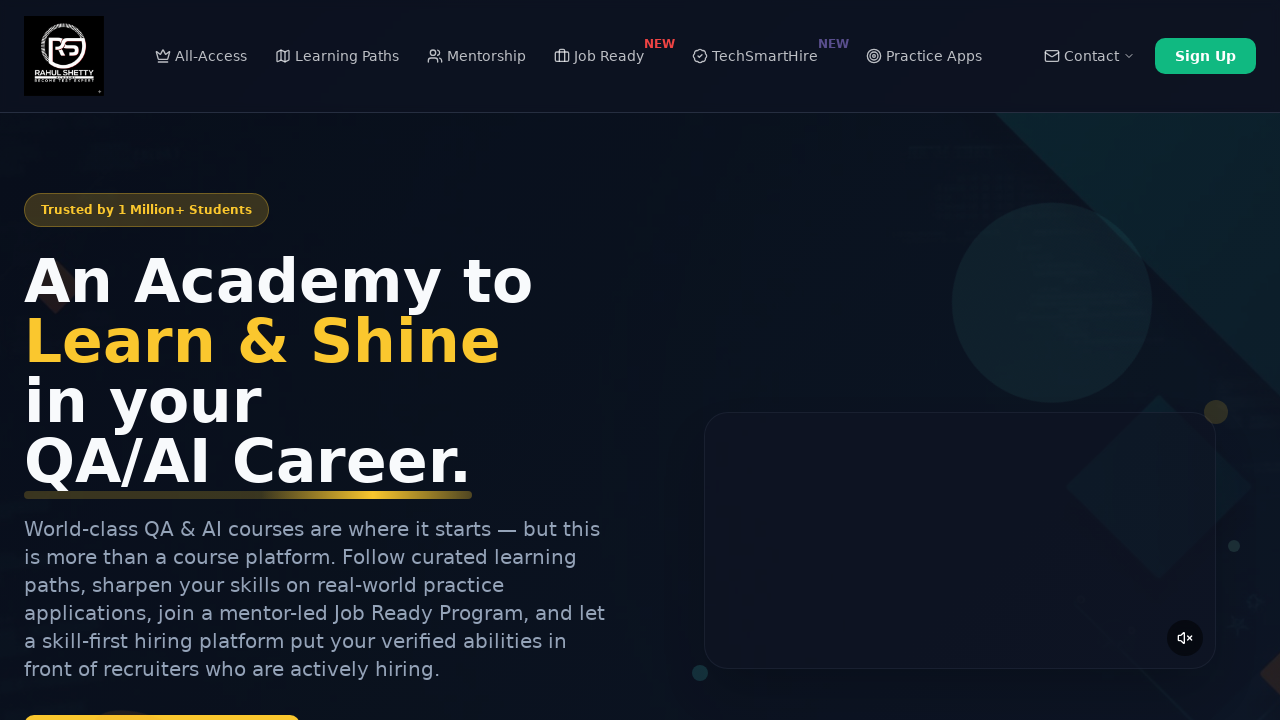

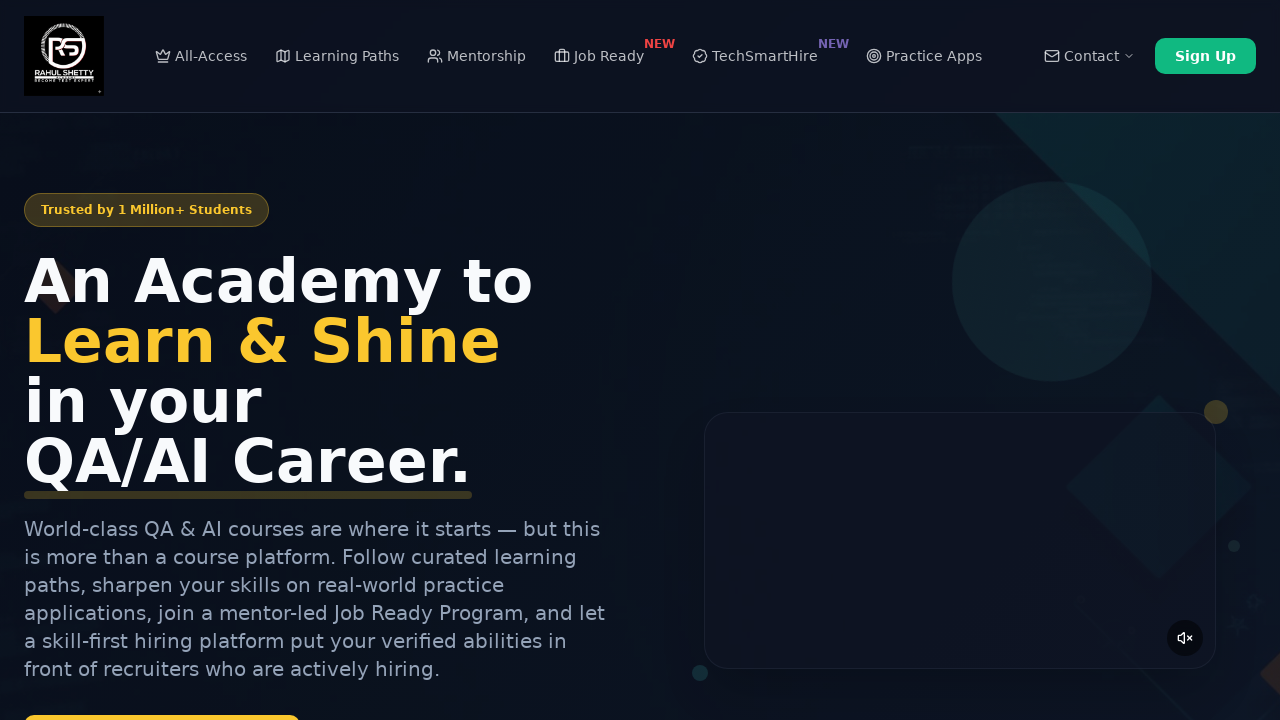